Tests dropdown selection functionality by iterating through all options and selecting the last option in three different dropdown menus (continents, multiple continents, and selenium commands)

Starting URL: https://demoqa.com/automation-practice-form/

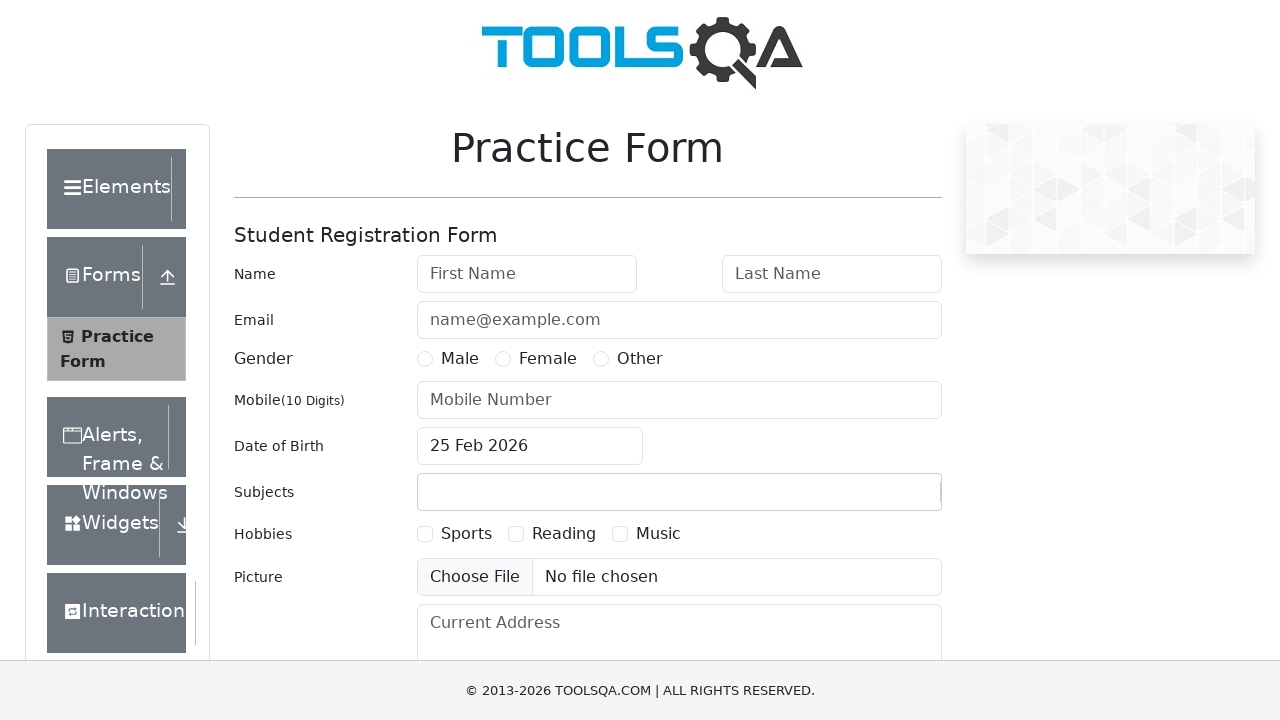

Located continents dropdown selector
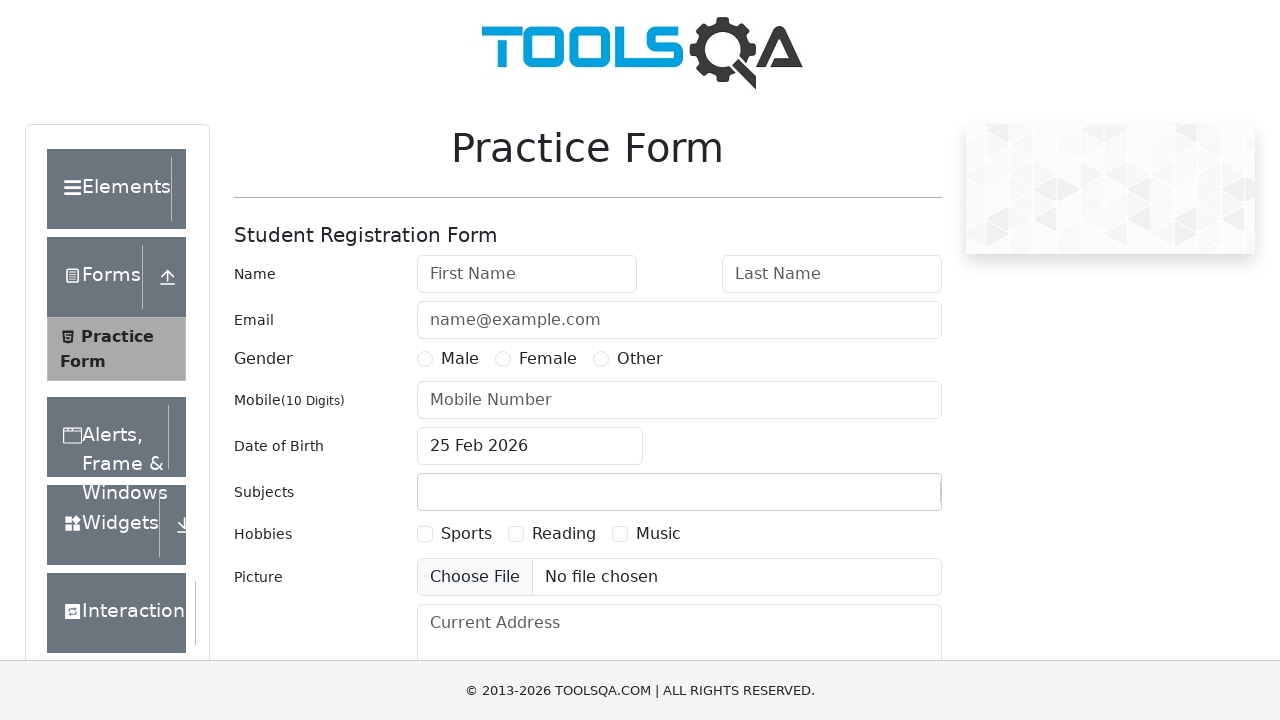

Retrieved all options from continents dropdown
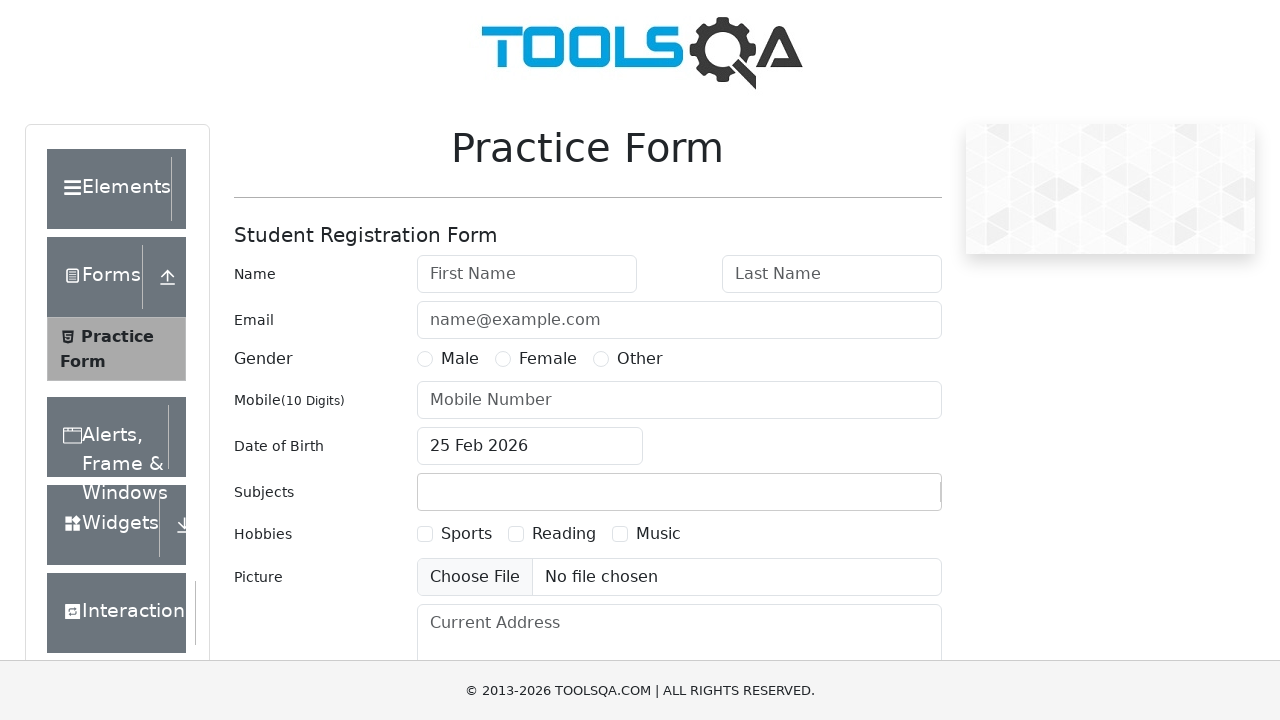

Located multiple continents dropdown selector
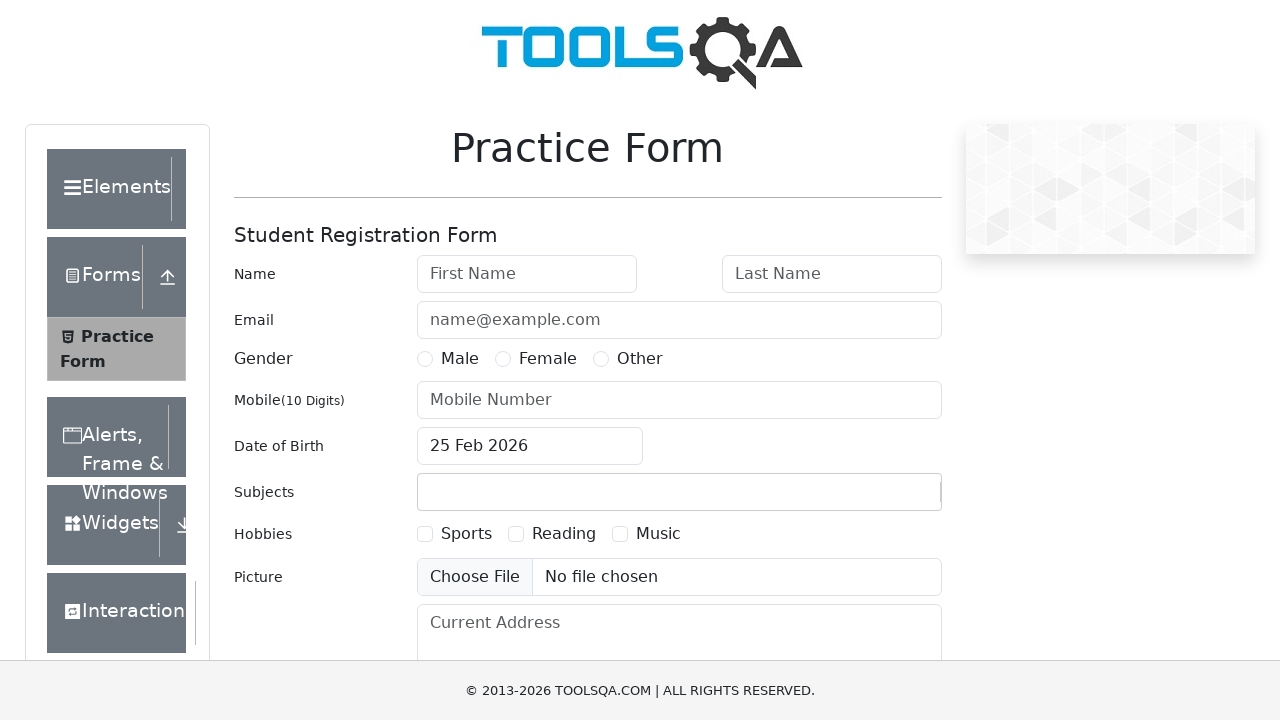

Retrieved all options from multiple continents dropdown
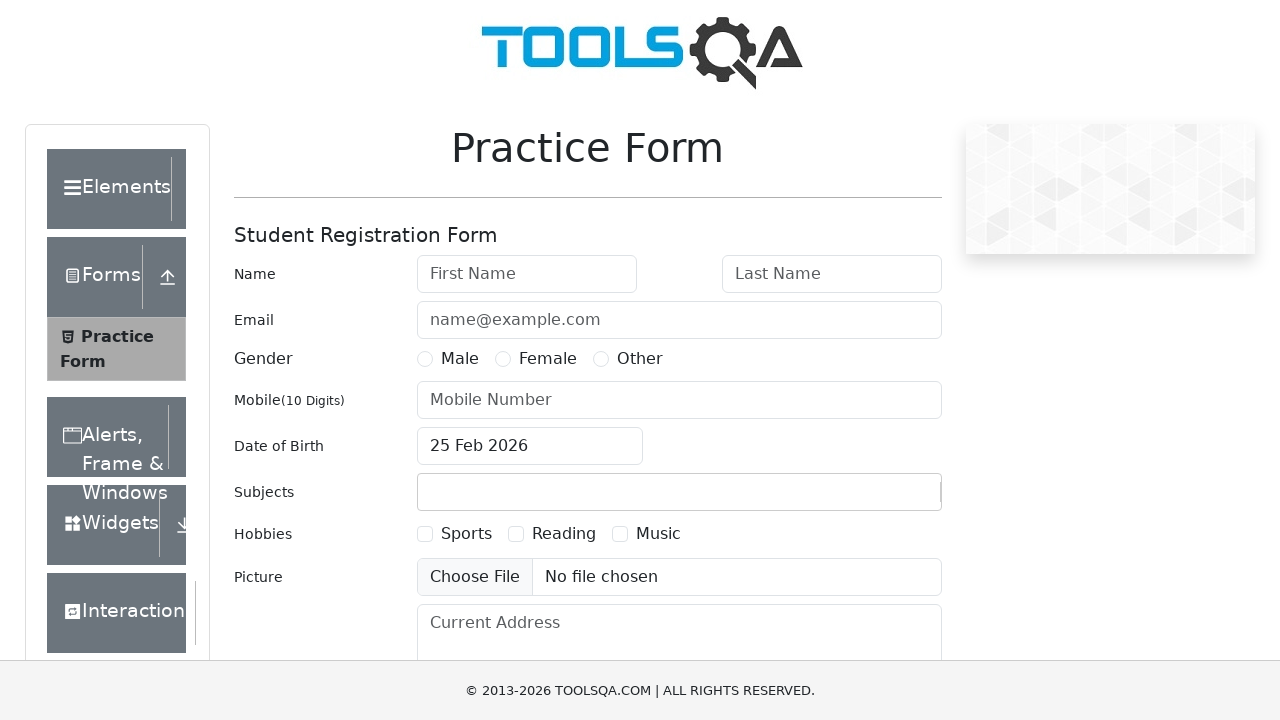

Located selenium commands dropdown selector
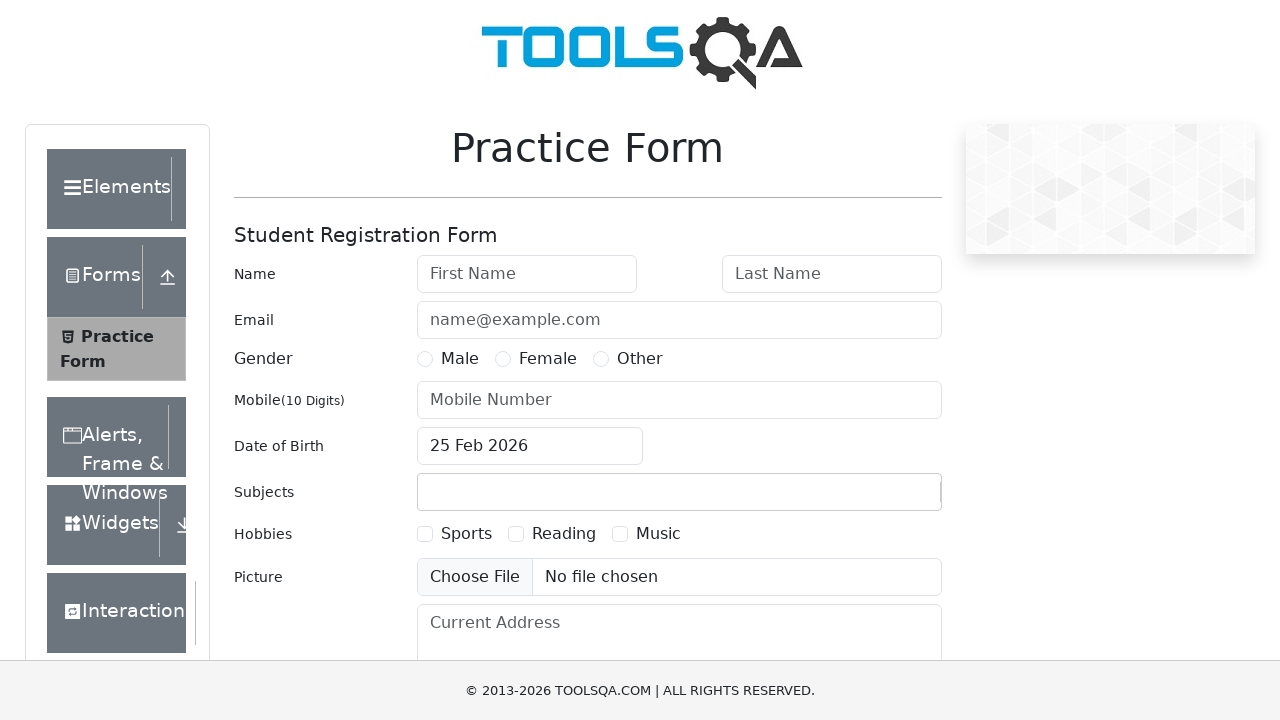

Retrieved all options from selenium commands dropdown
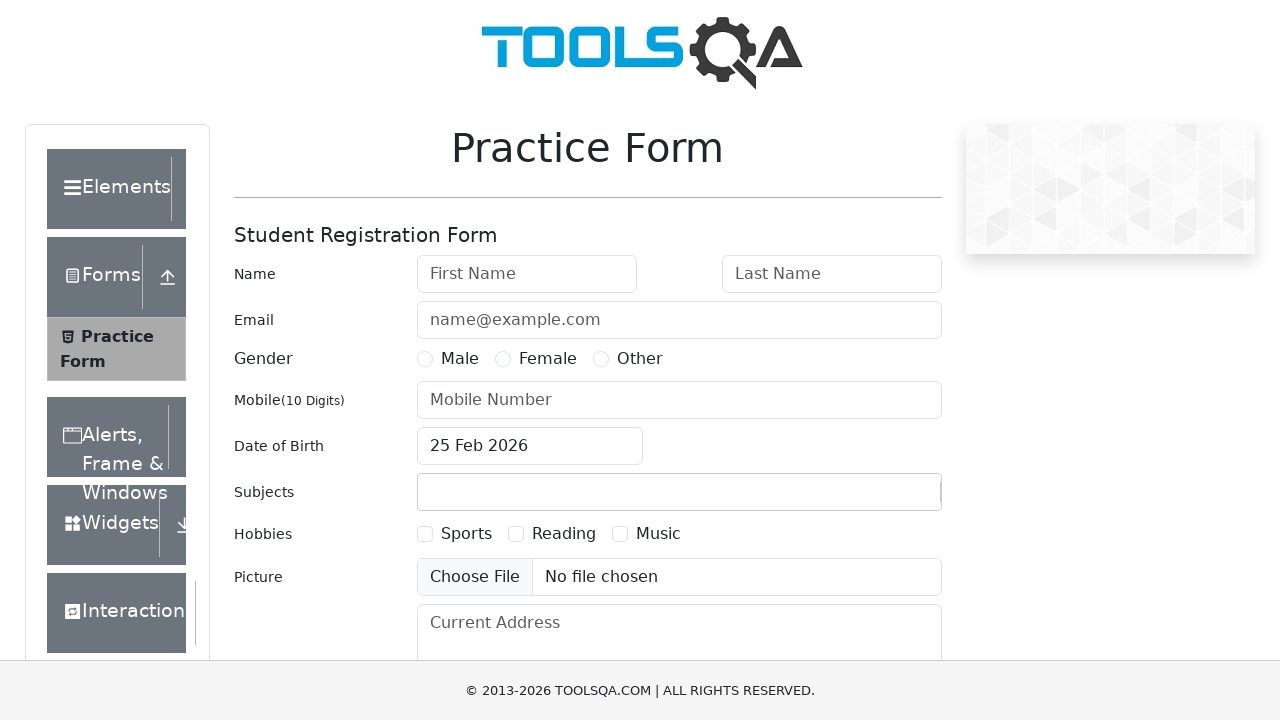

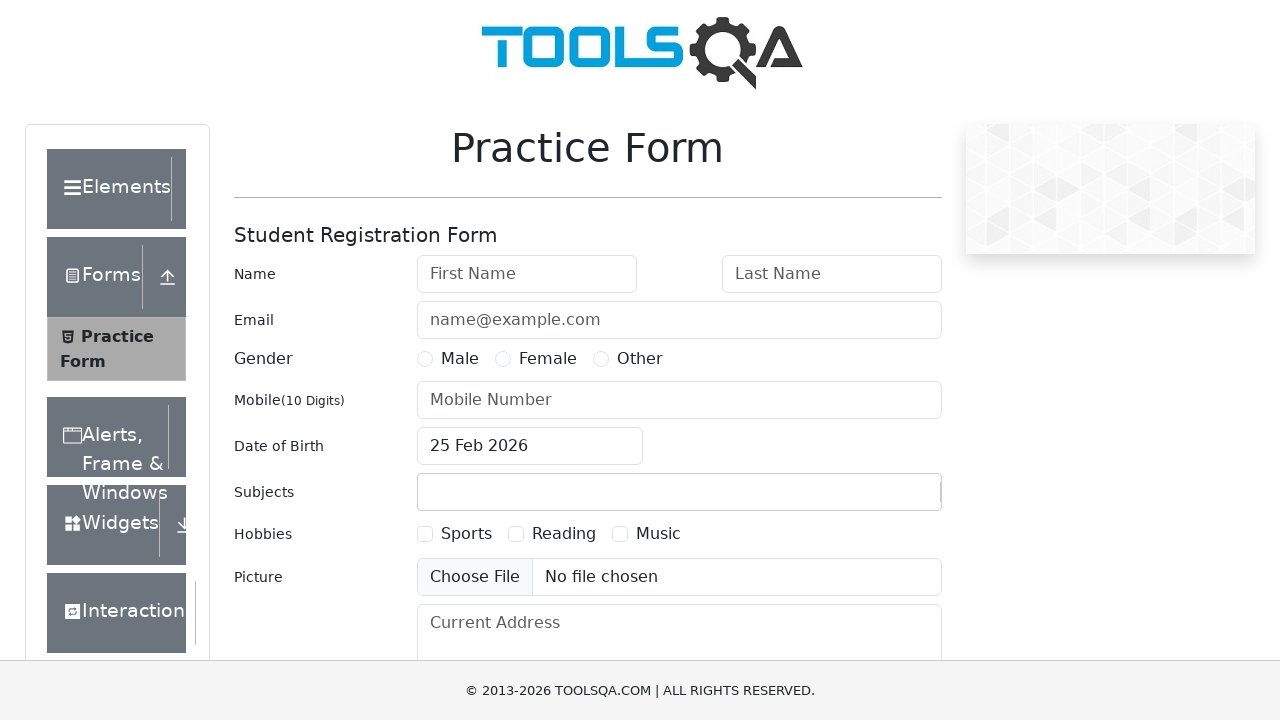